Tests modal dialog functionality by opening a small modal, reading its content, and closing it

Starting URL: https://demoqa.com/modal-dialogs

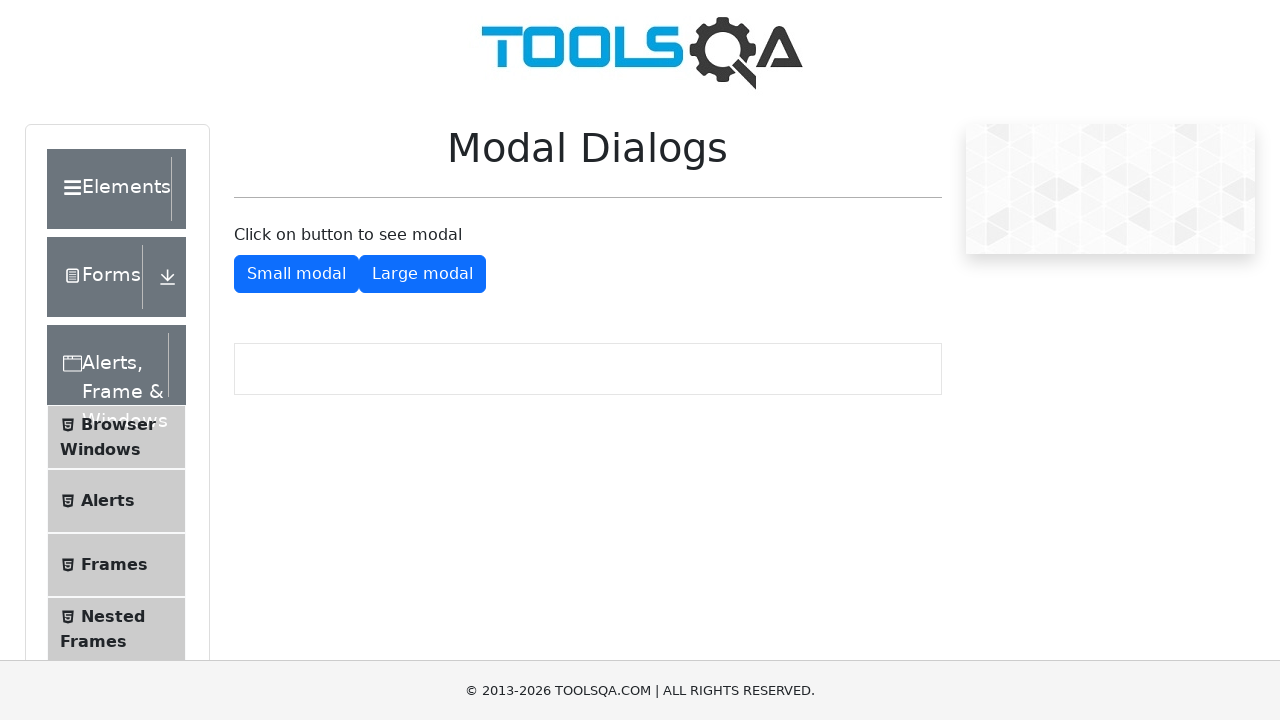

Navigated to modal dialogs test page
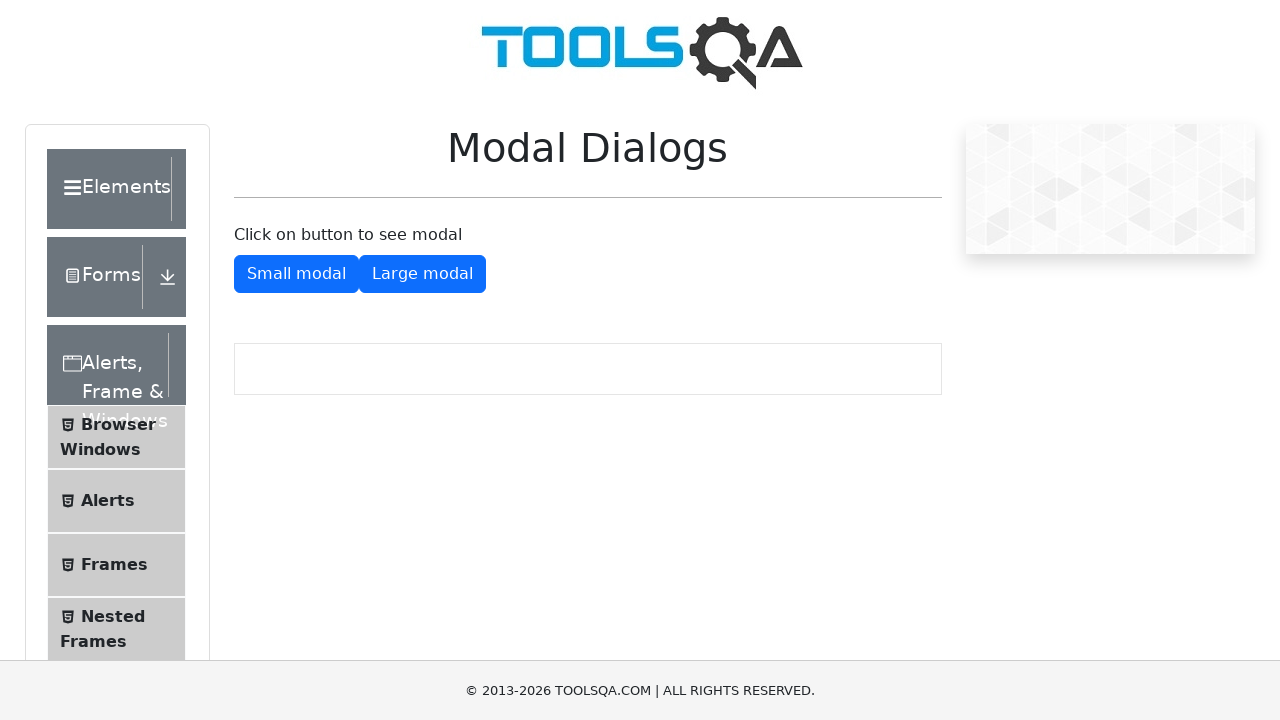

Clicked button to open small modal at (296, 274) on #showSmallModal
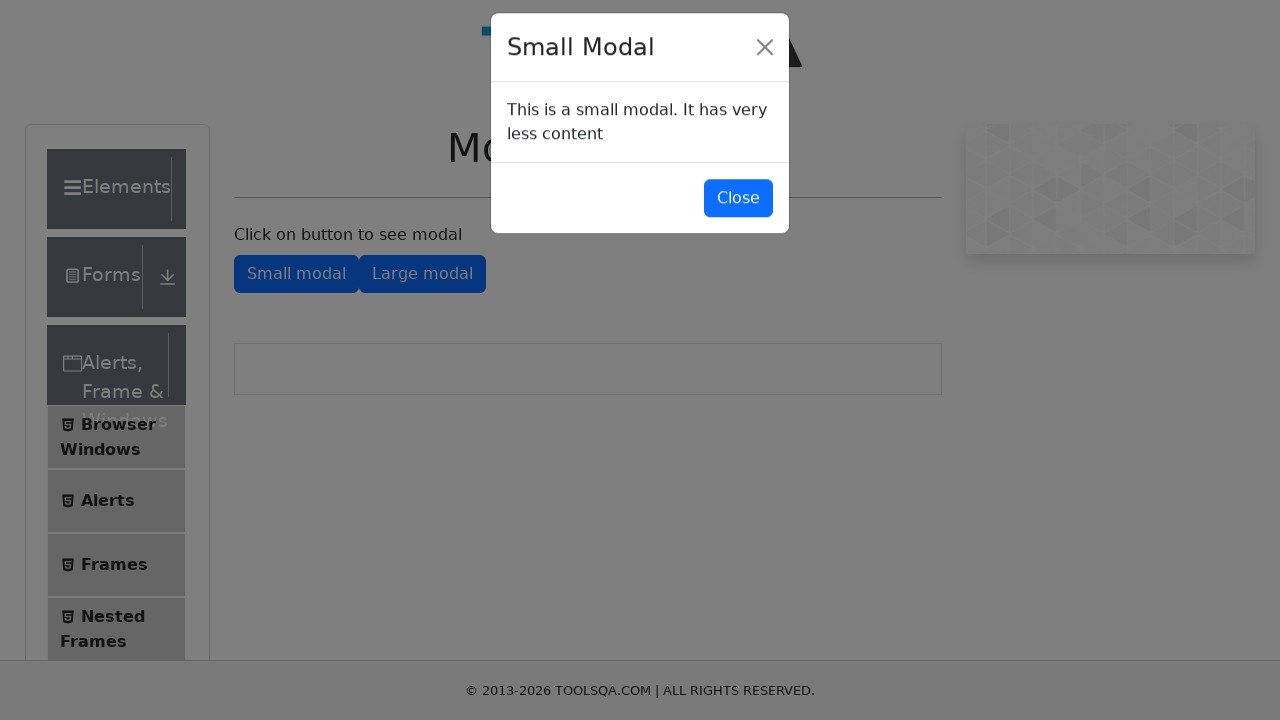

Small modal appeared and is visible
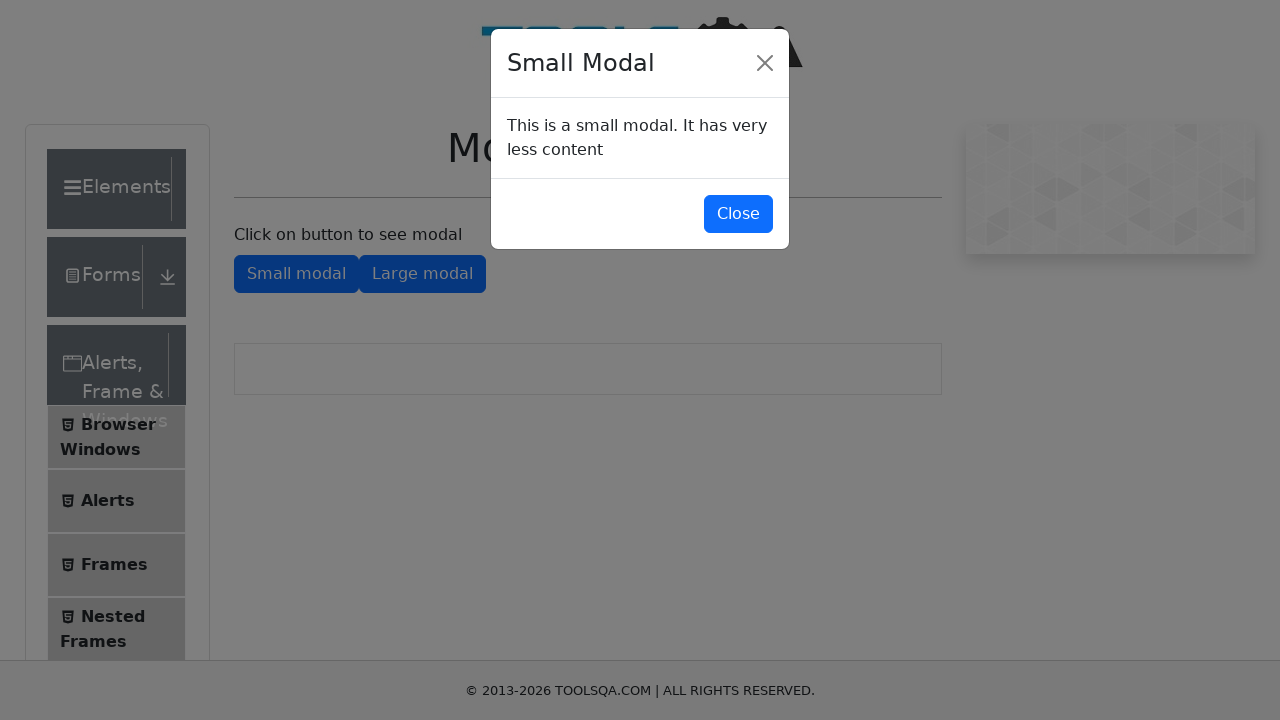

Clicked close button to close the modal at (738, 214) on #closeSmallModal
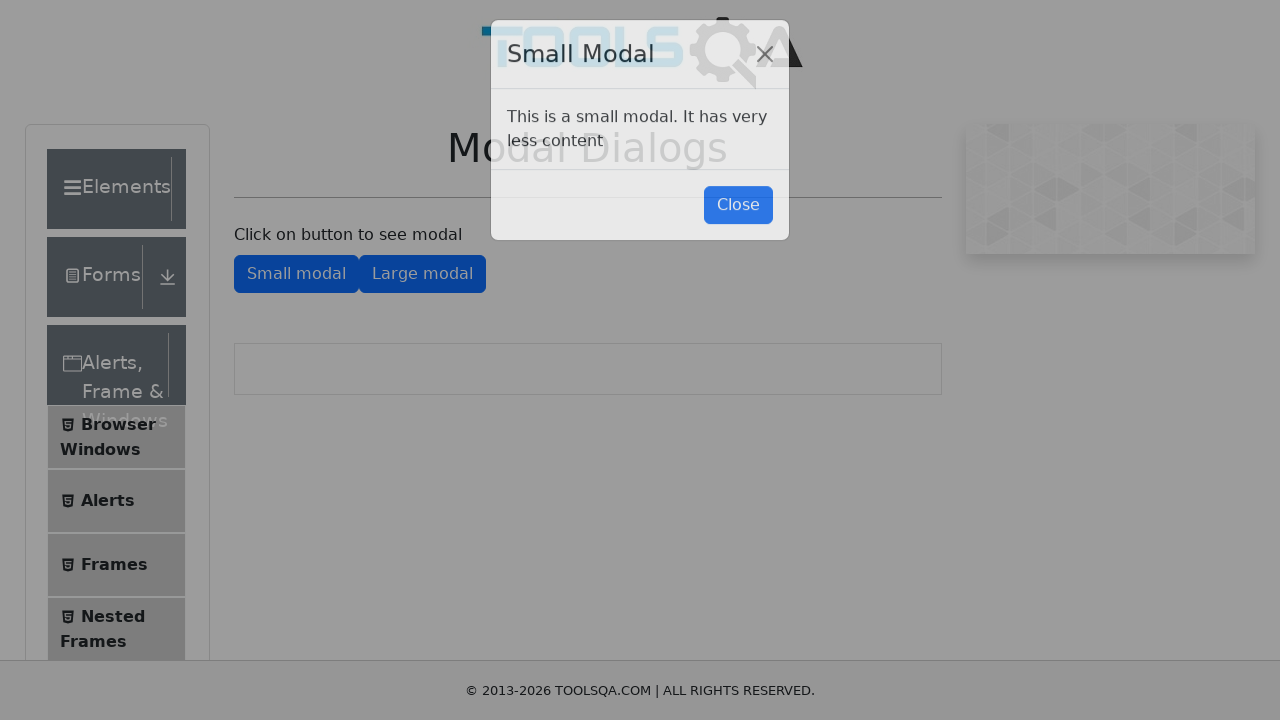

Modal closed and is no longer visible
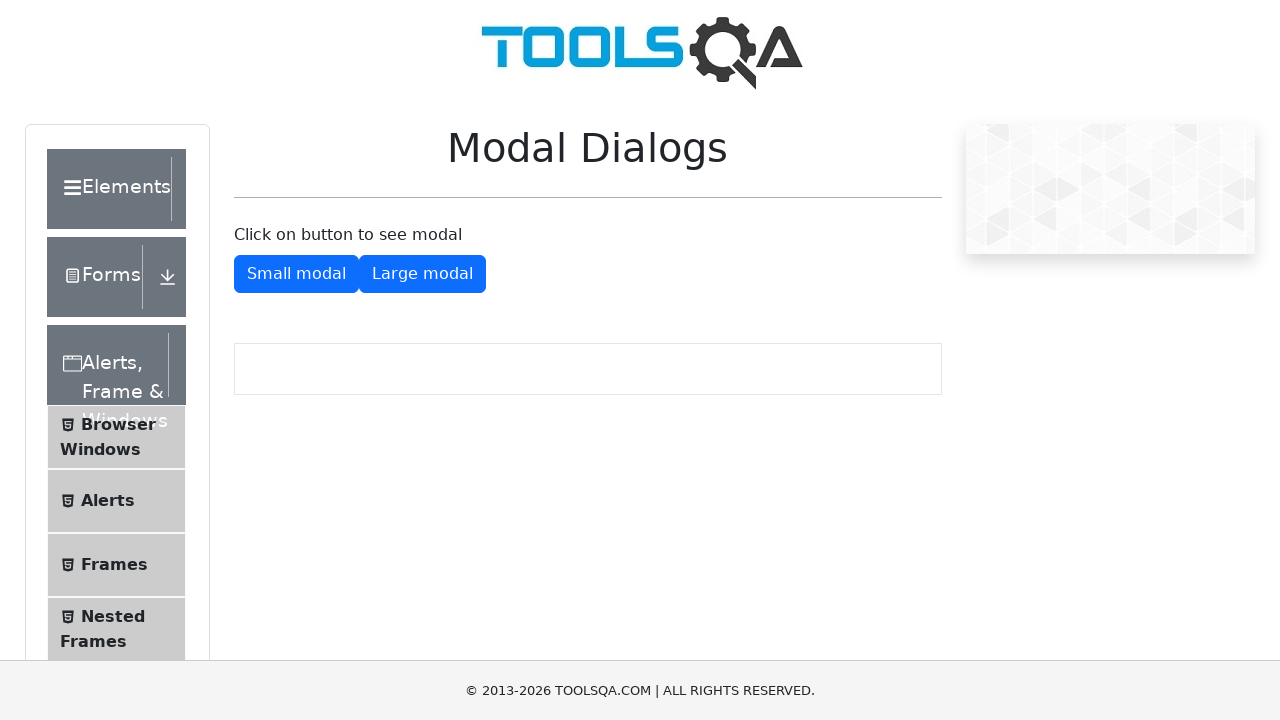

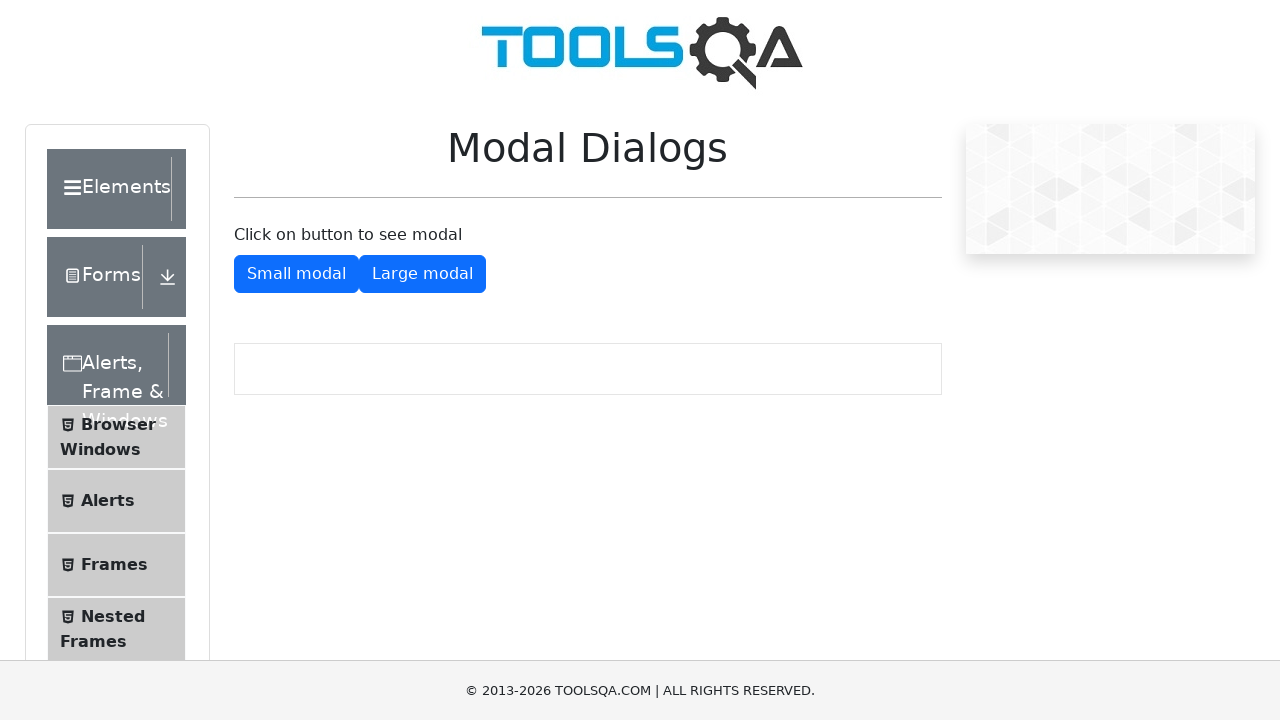